Scrolls down until a specific element containing 'JavaScript for DoExponent' is visible

Starting URL: http://www.anaesthetist.com/mnm/javascript/calc.htm

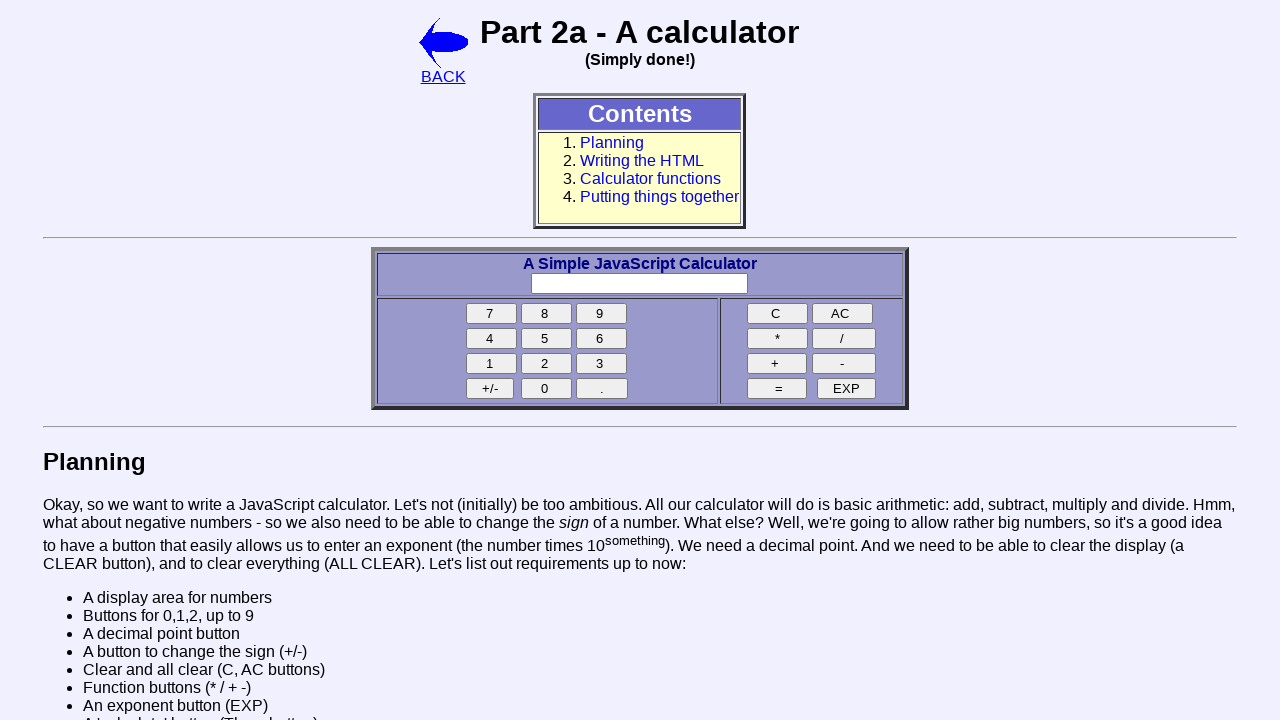

Located element containing 'JavaScript for DoExponent'
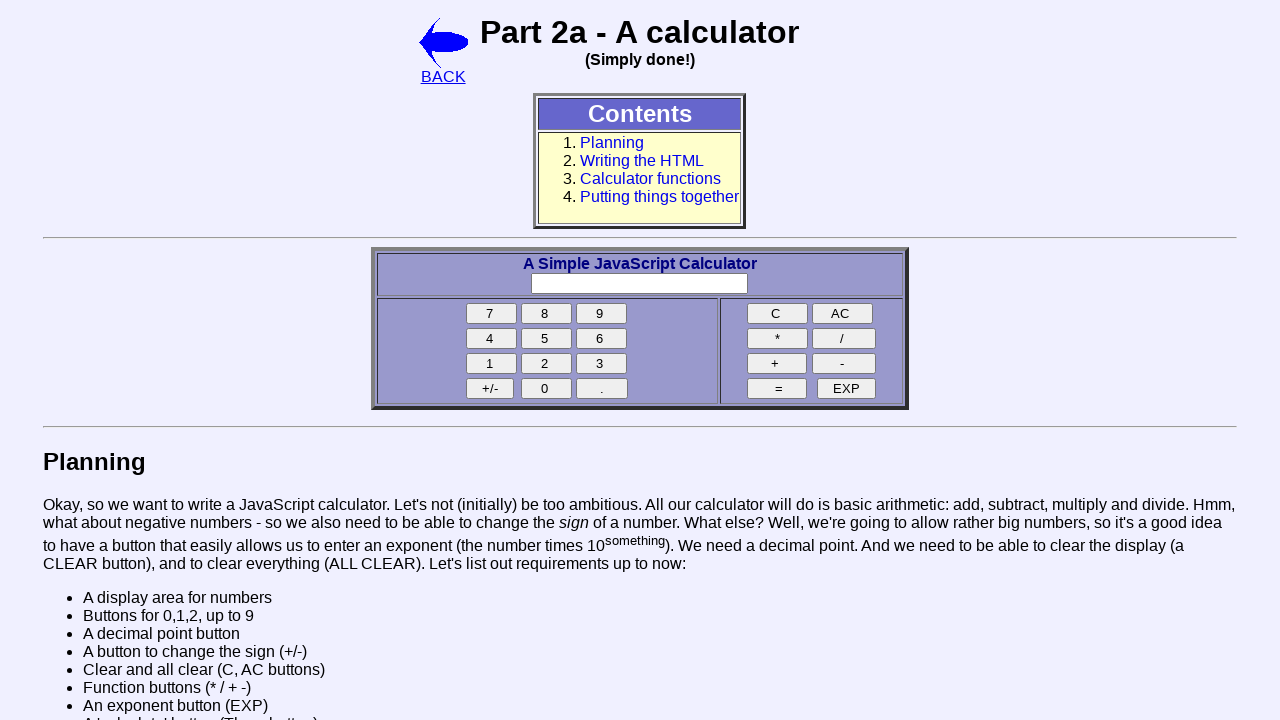

Scrolled down until 'JavaScript for DoExponent' element is visible
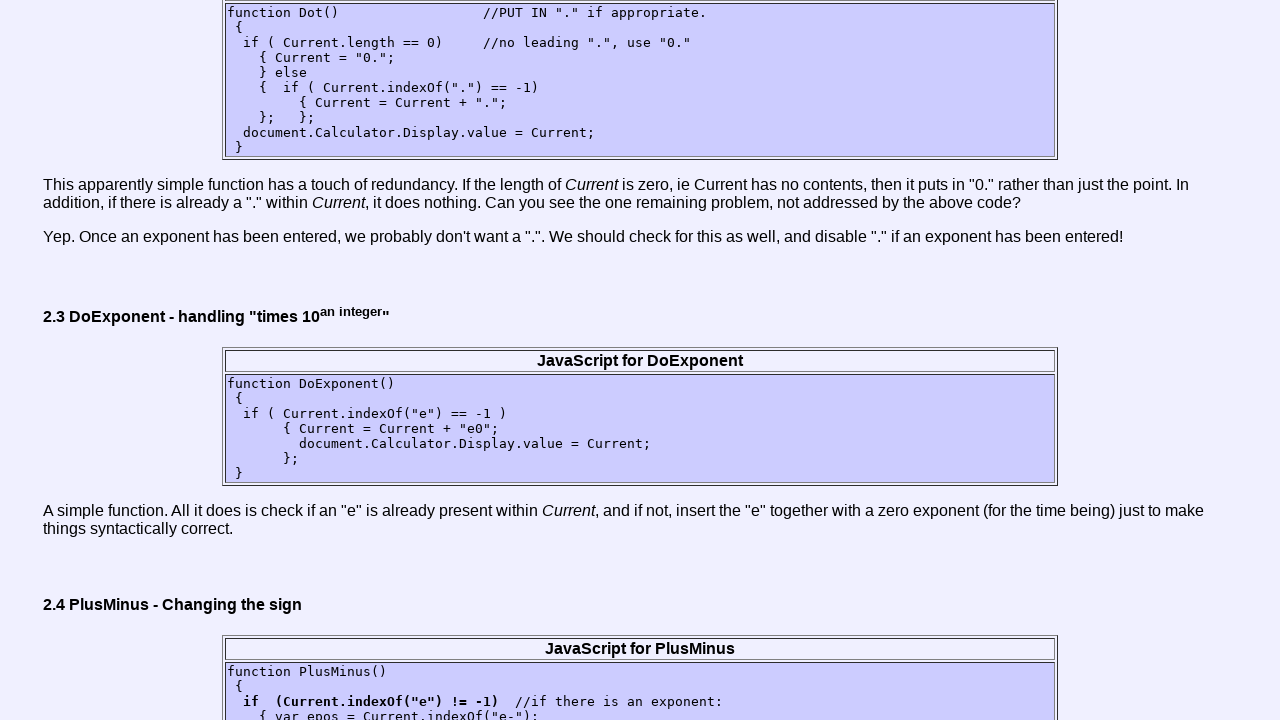

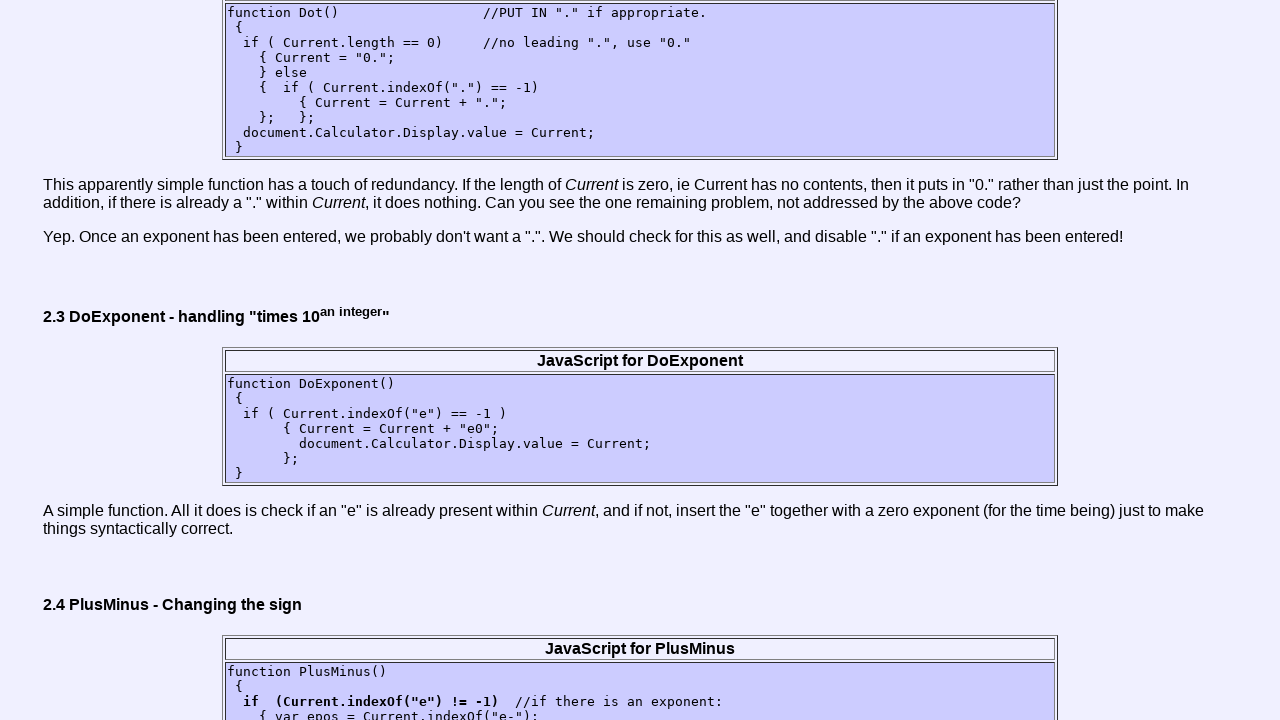